Tests geolocation functionality by navigating to a geolocation demo page and clicking a button to request location access

Starting URL: https://the-internet.herokuapp.com/geolocation

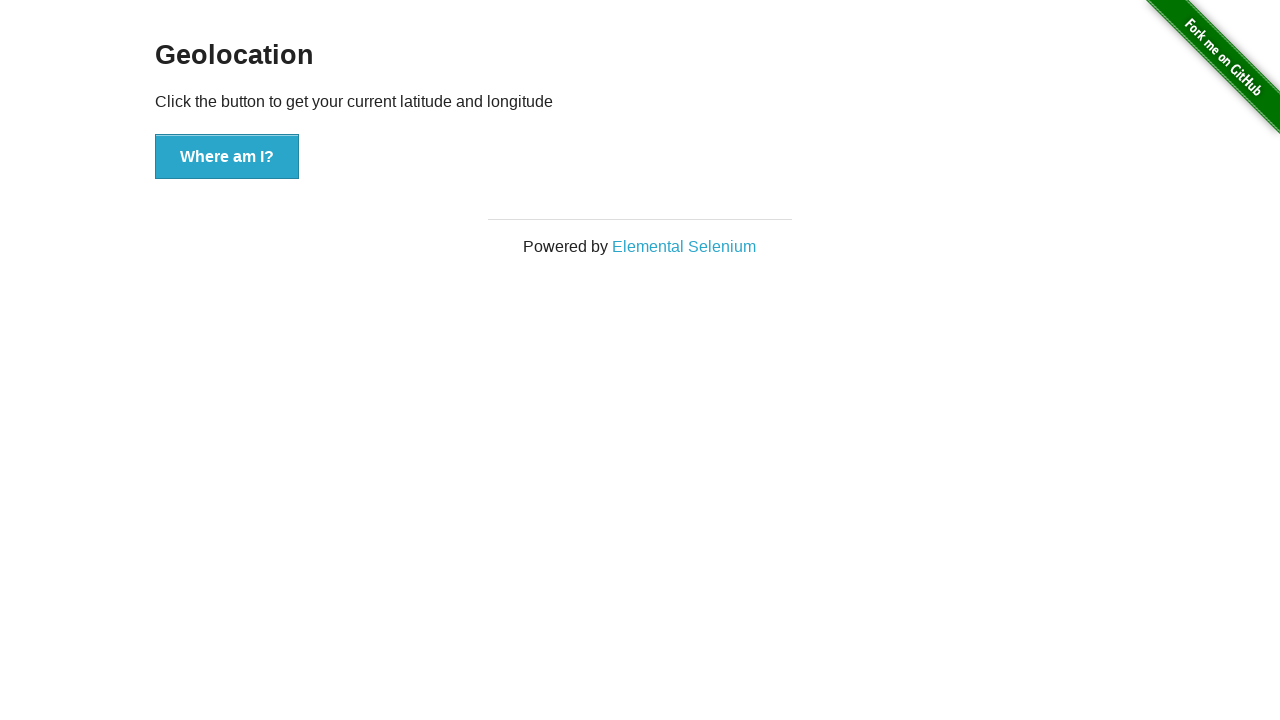

Clicked button to request geolocation access at (227, 157) on xpath=//*[@id="content"]/div/button
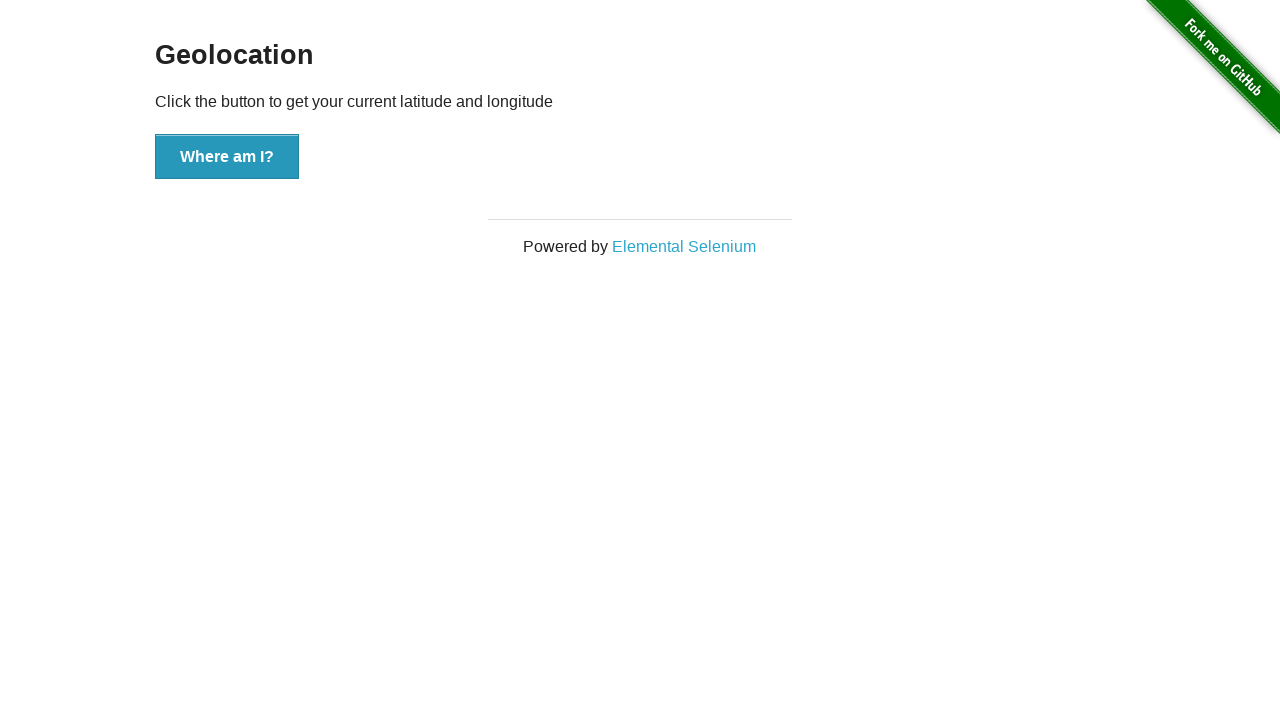

Waited 5 seconds for geolocation request to process
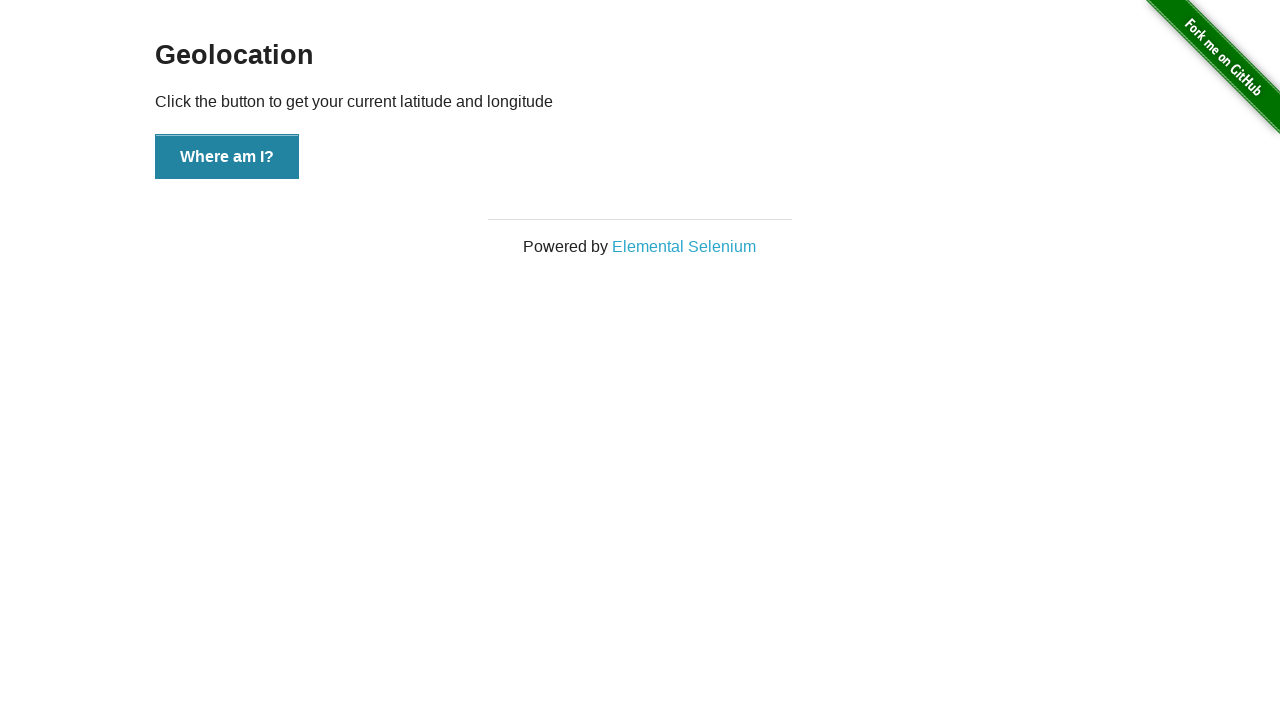

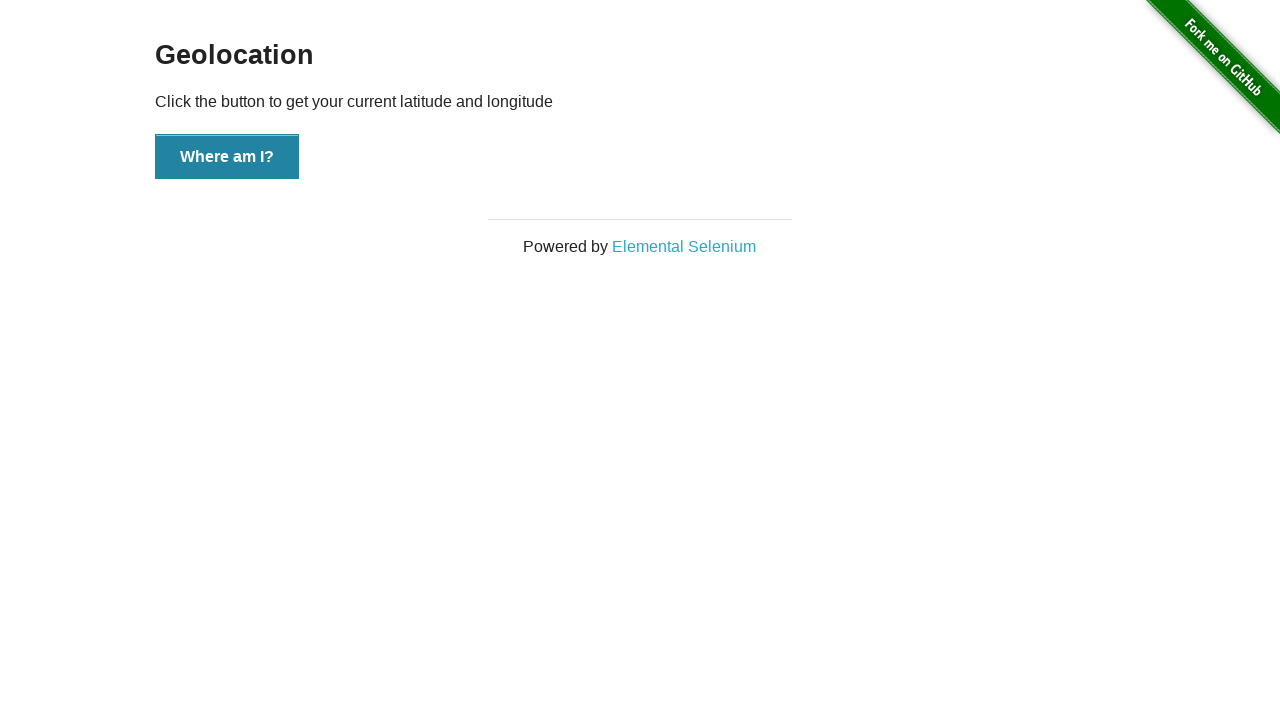